Tests keyboard input events by pressing the 'S' key and then performing CTRL+A and CTRL+C keyboard shortcuts on an input events test page

Starting URL: https://v1.training-support.net/selenium/input-events

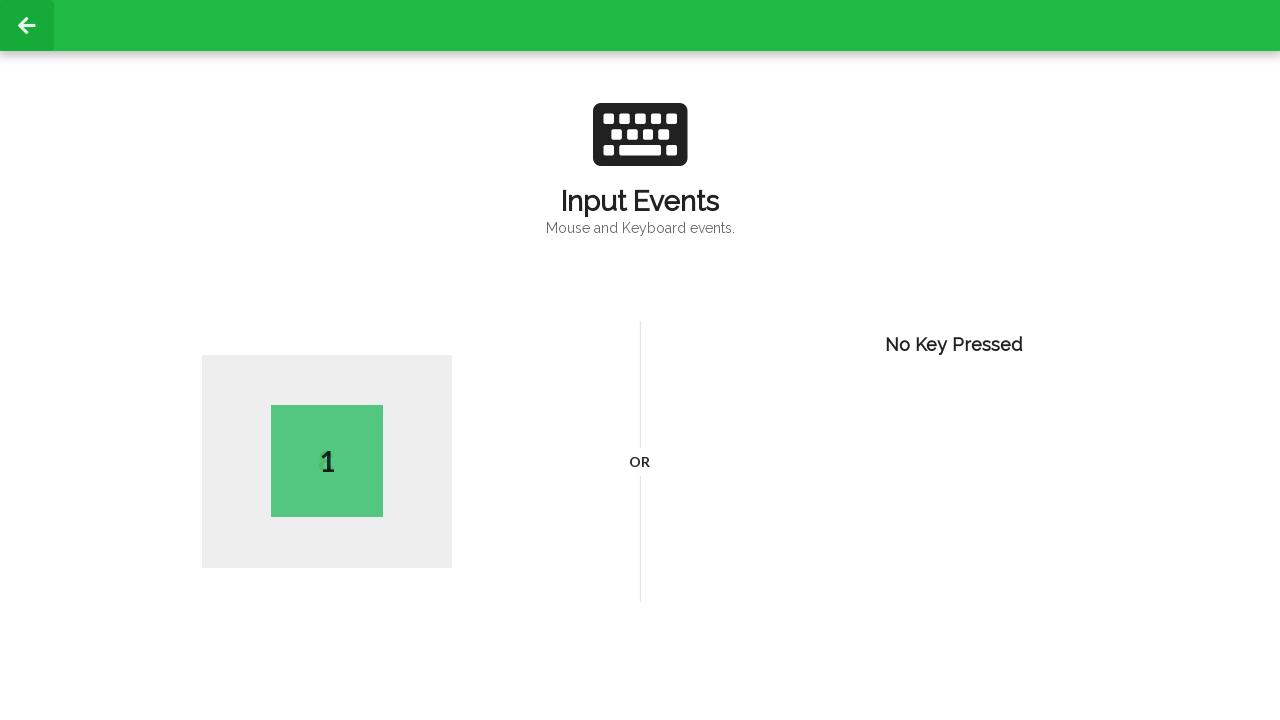

Navigated to input events test page
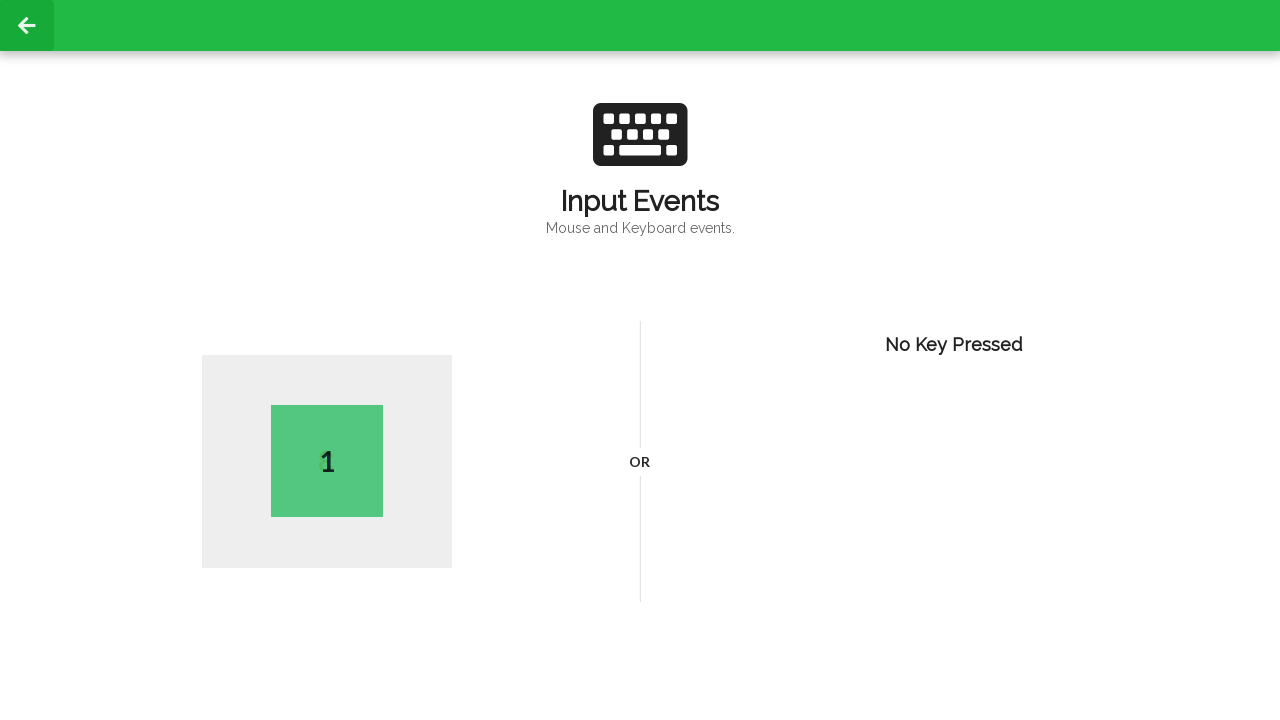

Pressed the 'S' key
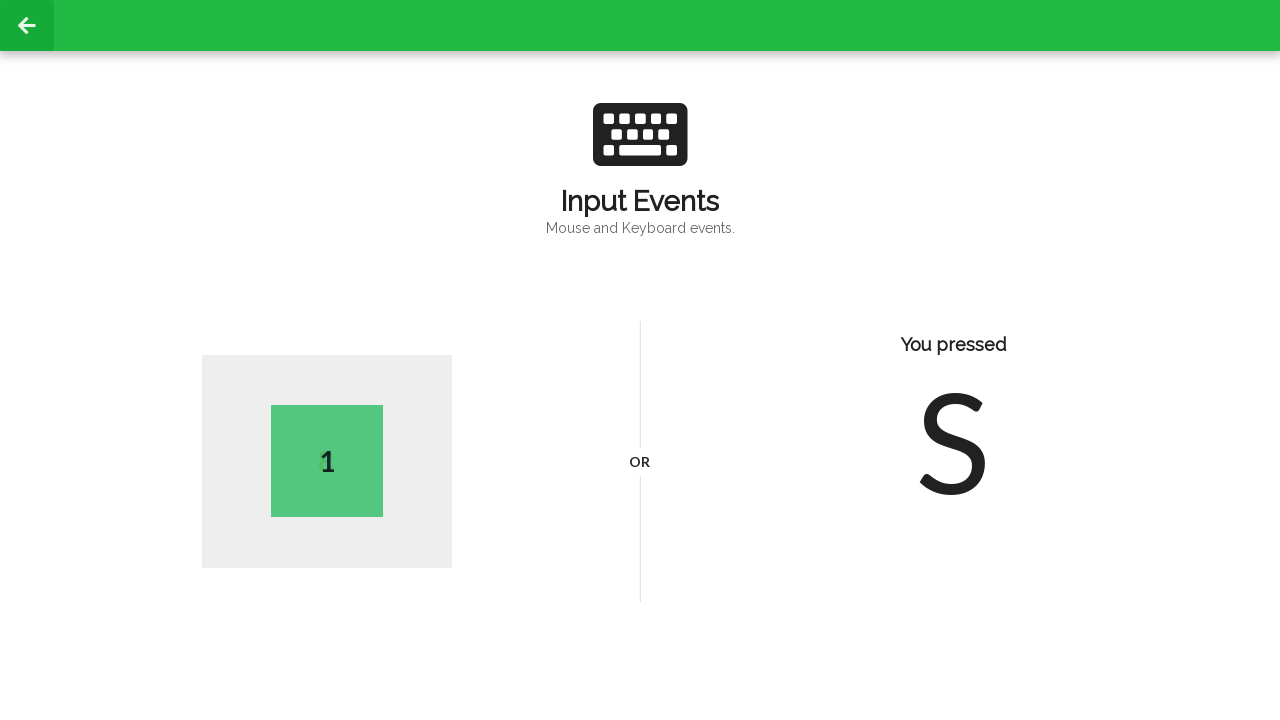

Pressed CTRL+A to select all text
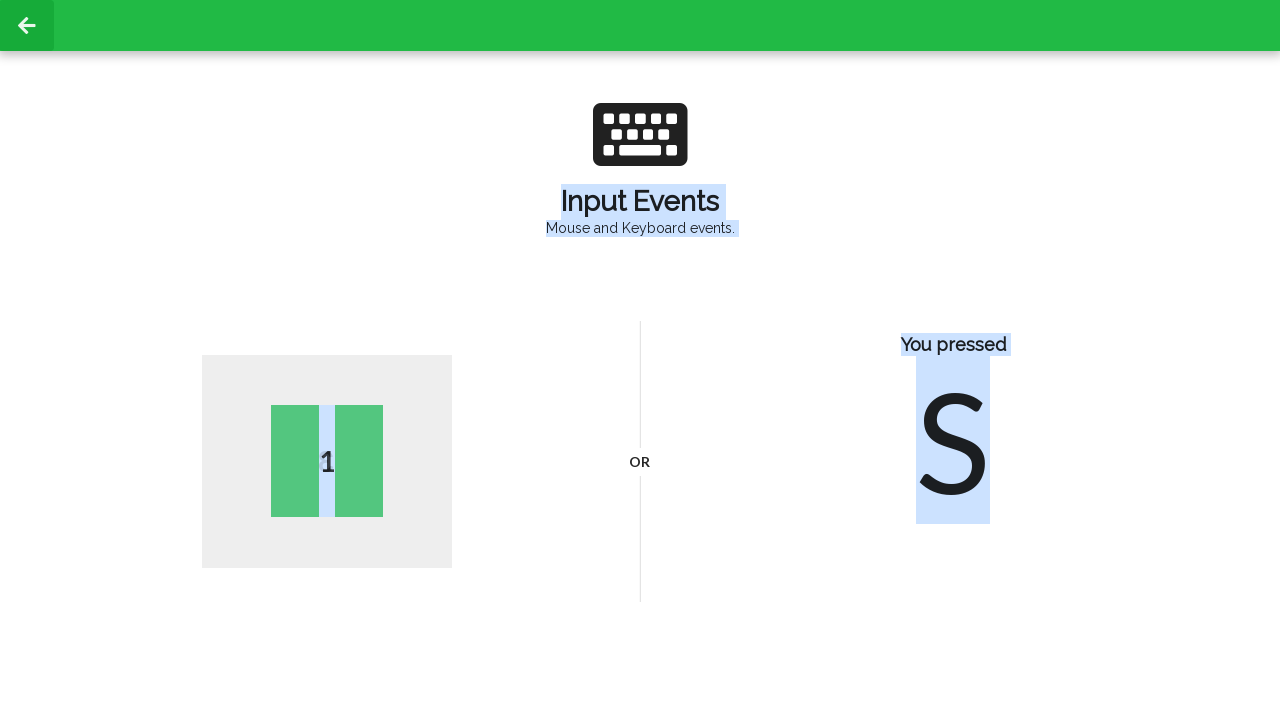

Pressed CTRL+C to copy selected text
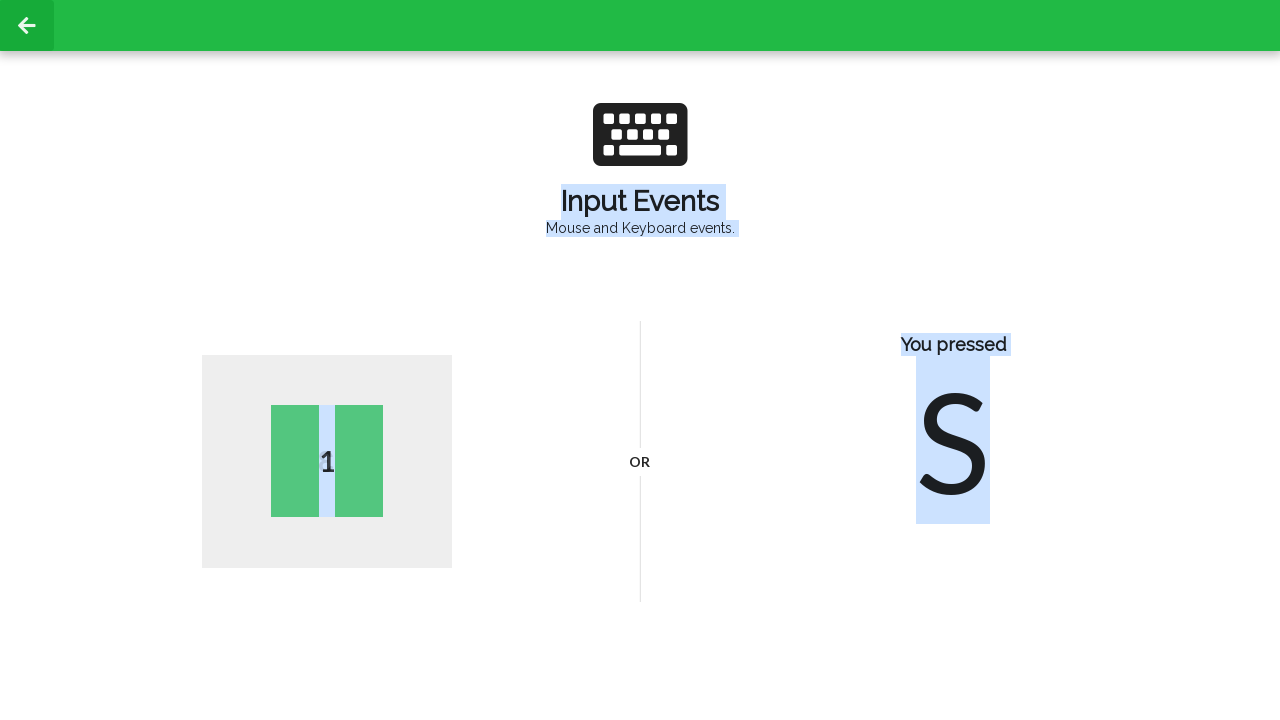

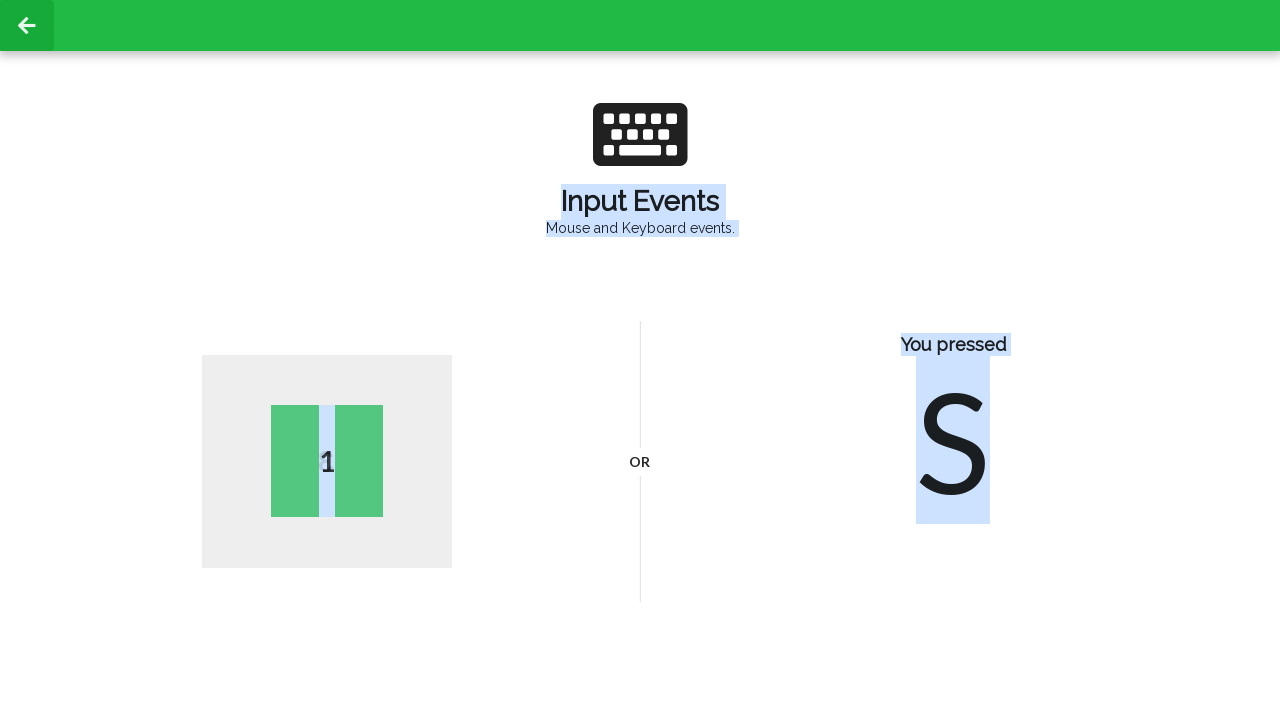